Tests filtering to display only active (non-completed) todo items

Starting URL: https://demo.playwright.dev/todomvc

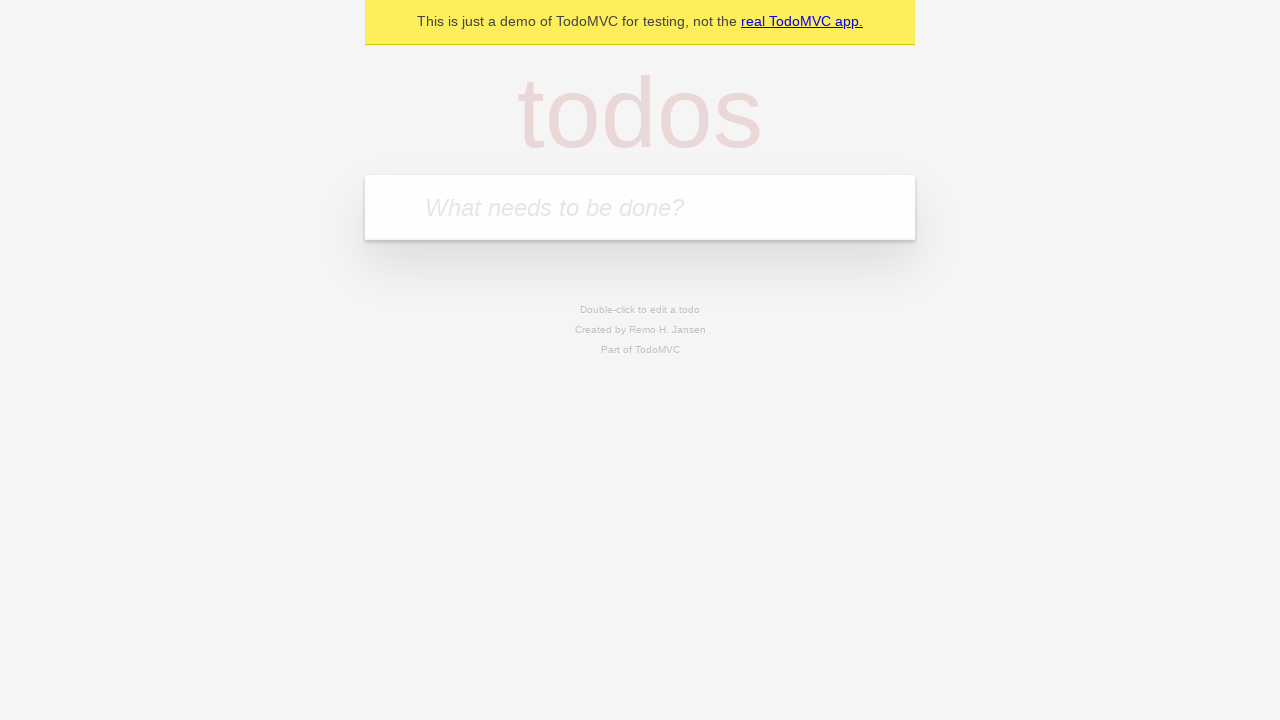

Filled todo input with 'buy some cheese' on internal:attr=[placeholder="What needs to be done?"i]
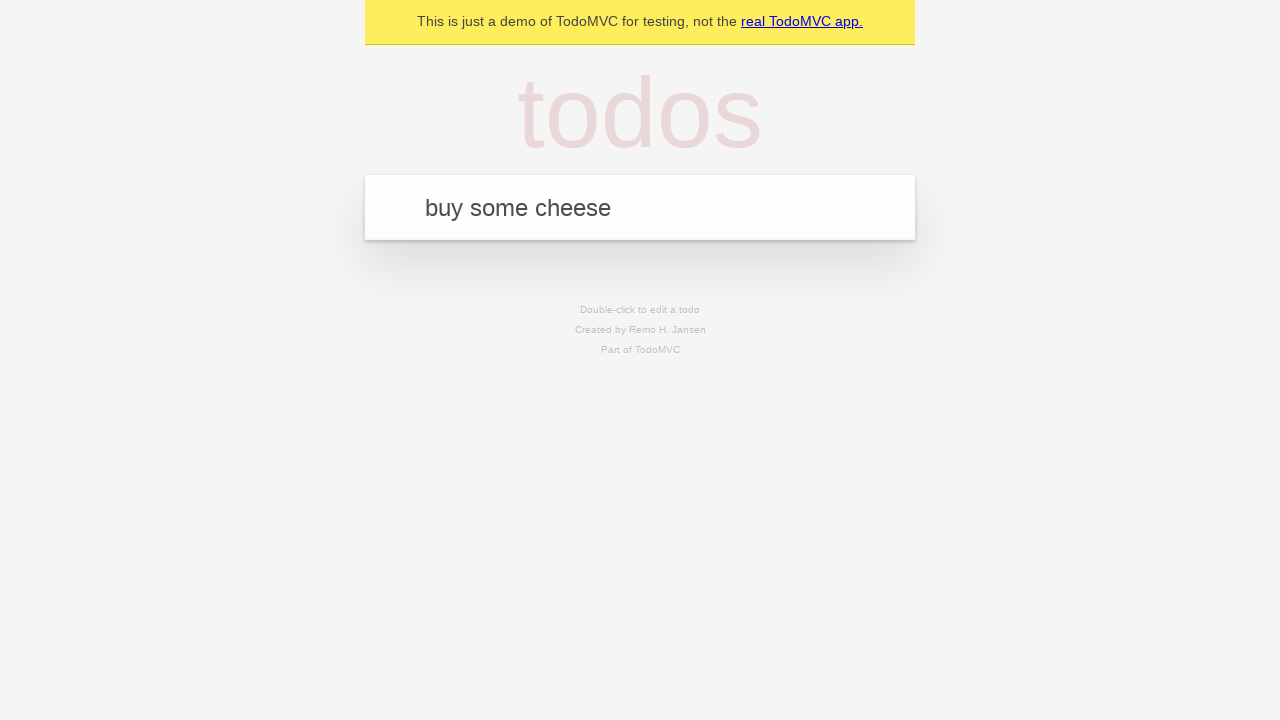

Pressed Enter to create first todo item on internal:attr=[placeholder="What needs to be done?"i]
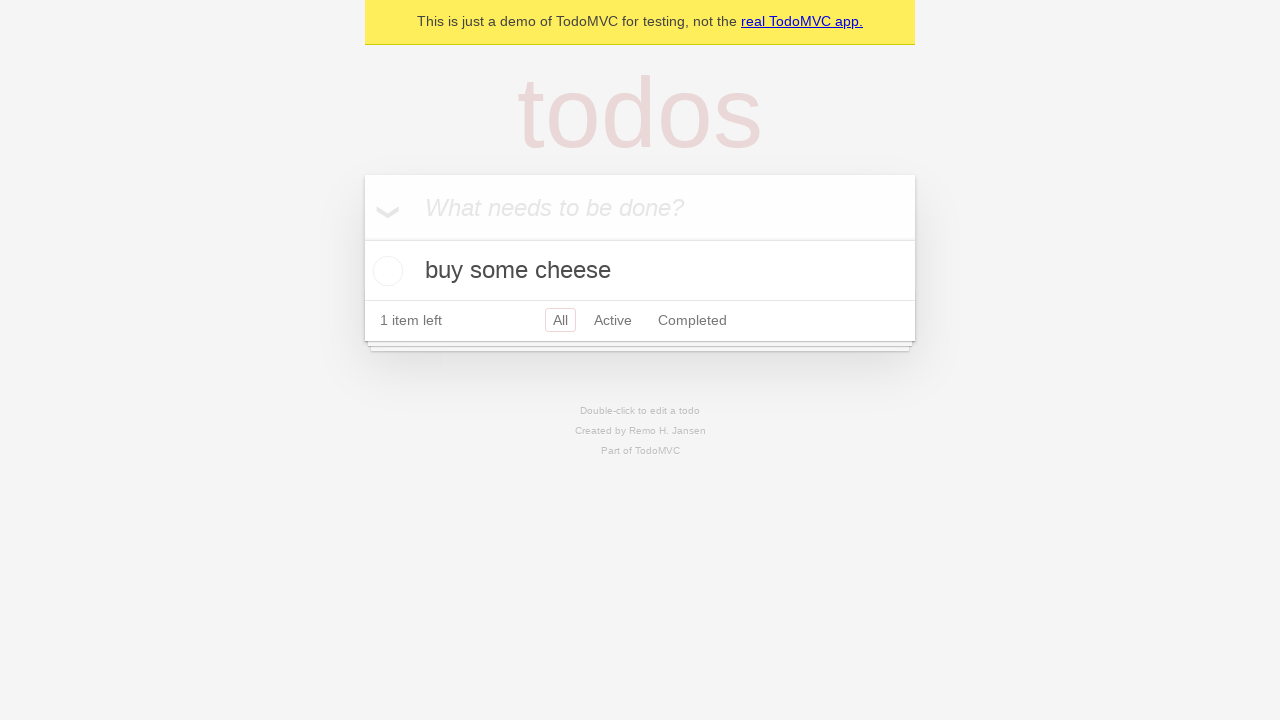

Filled todo input with 'feed the cat' on internal:attr=[placeholder="What needs to be done?"i]
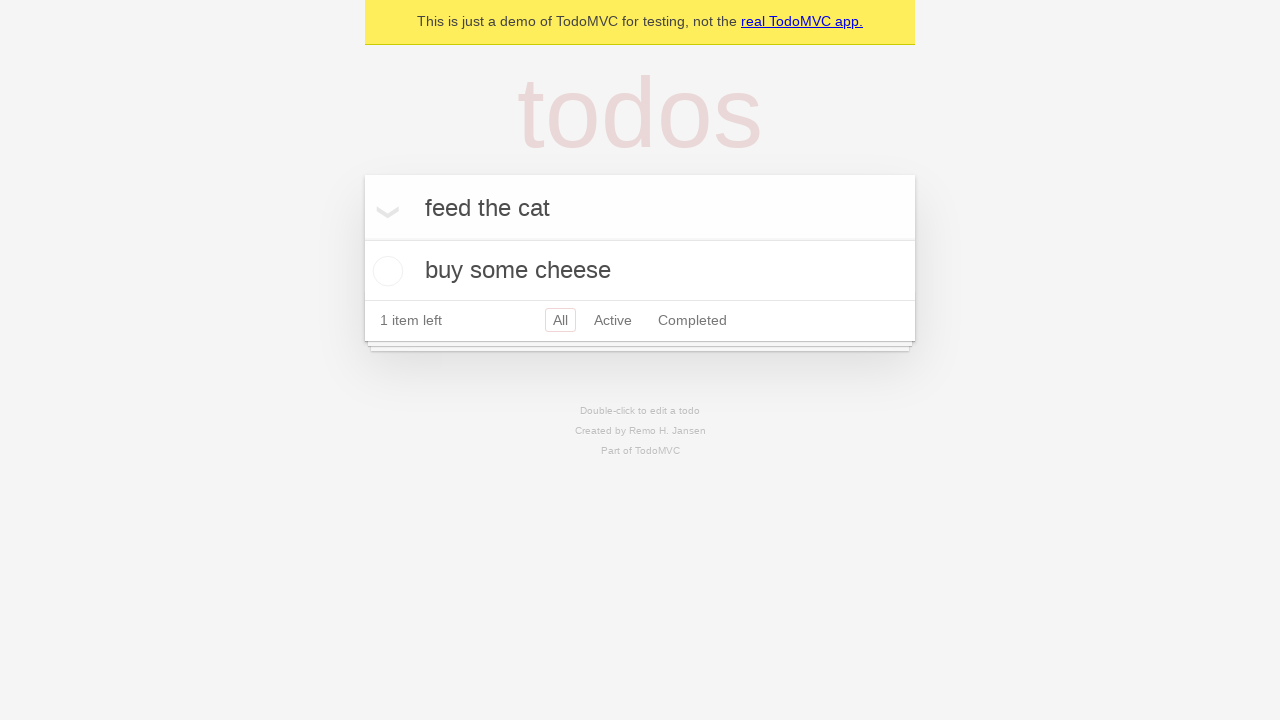

Pressed Enter to create second todo item on internal:attr=[placeholder="What needs to be done?"i]
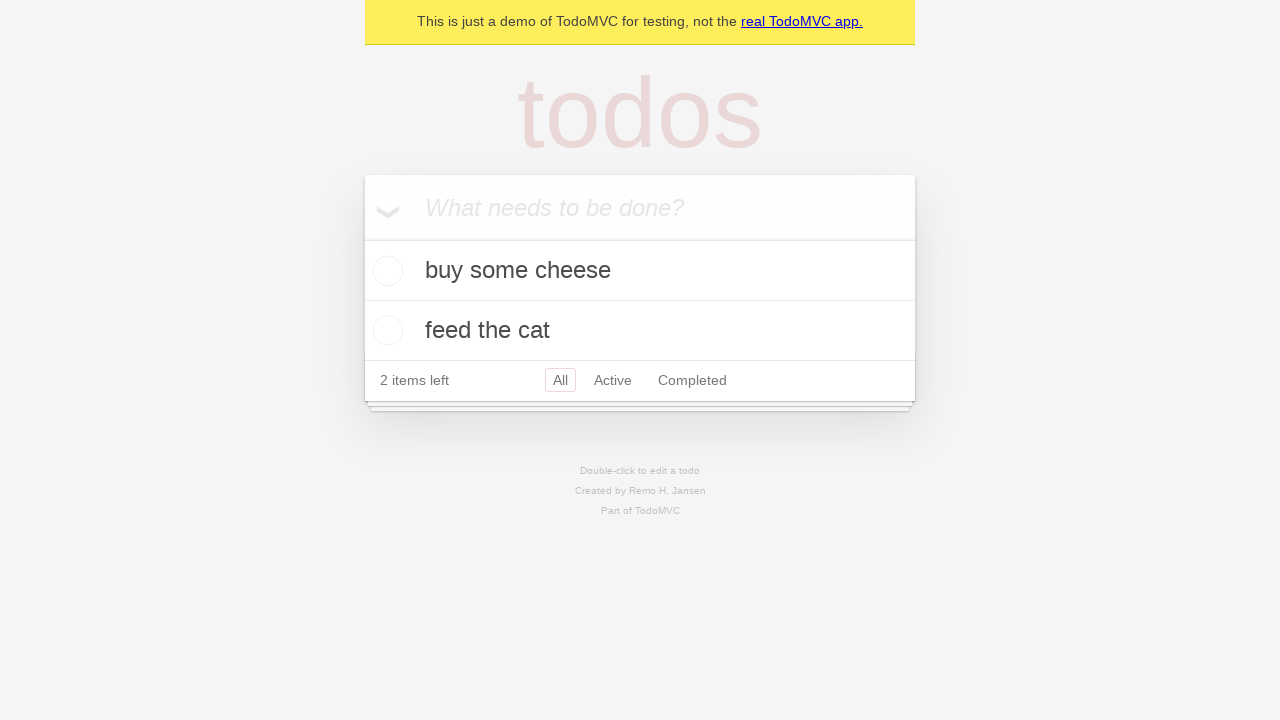

Filled todo input with 'book a doctors appointment' on internal:attr=[placeholder="What needs to be done?"i]
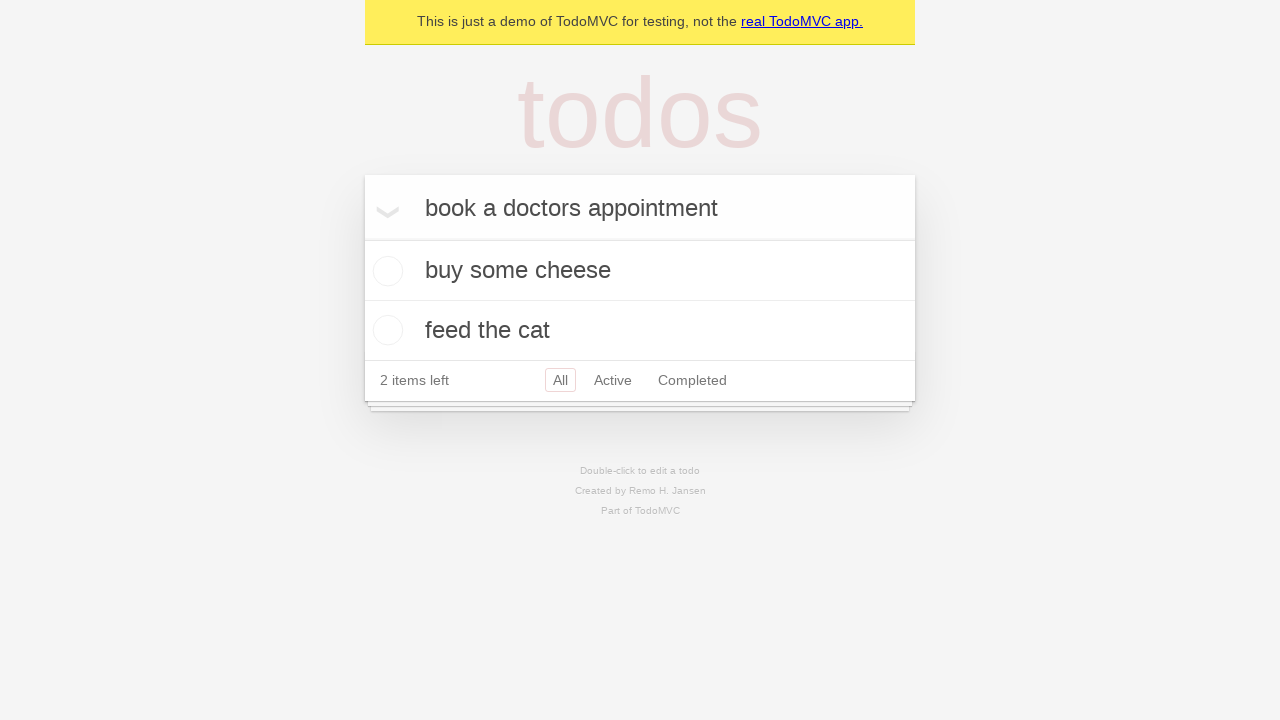

Pressed Enter to create third todo item on internal:attr=[placeholder="What needs to be done?"i]
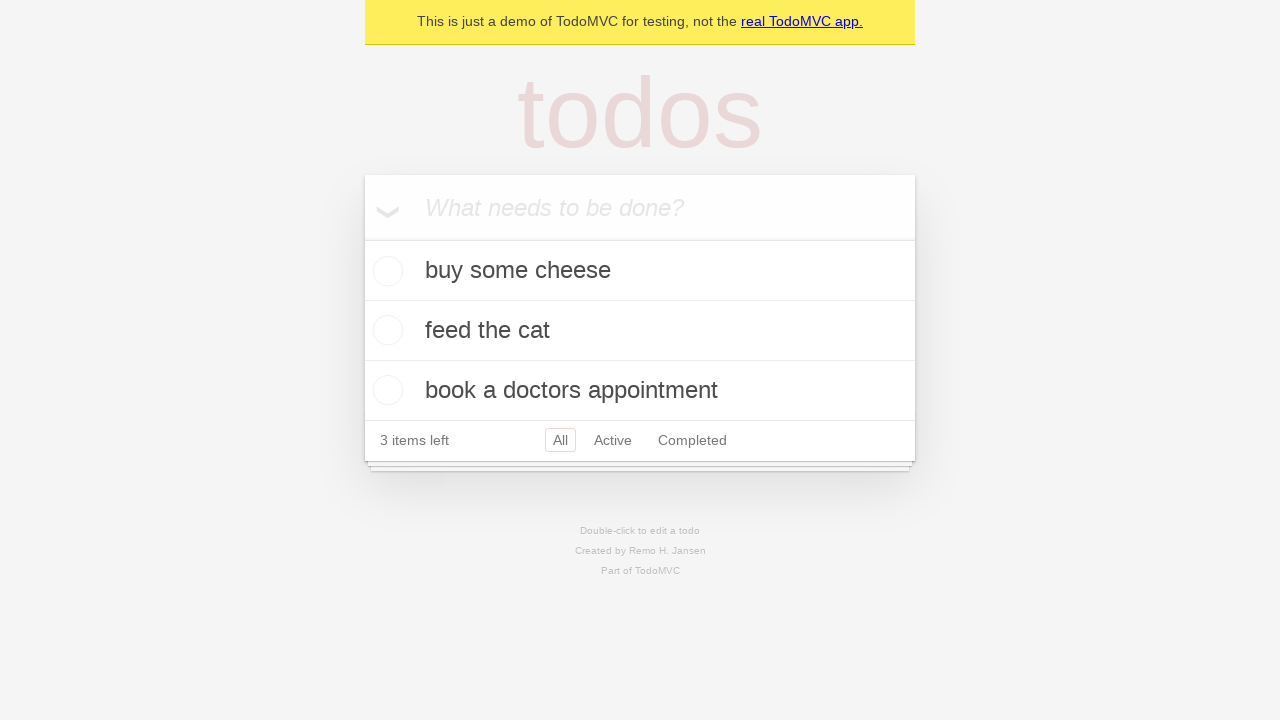

Waited for todo items to be created and visible
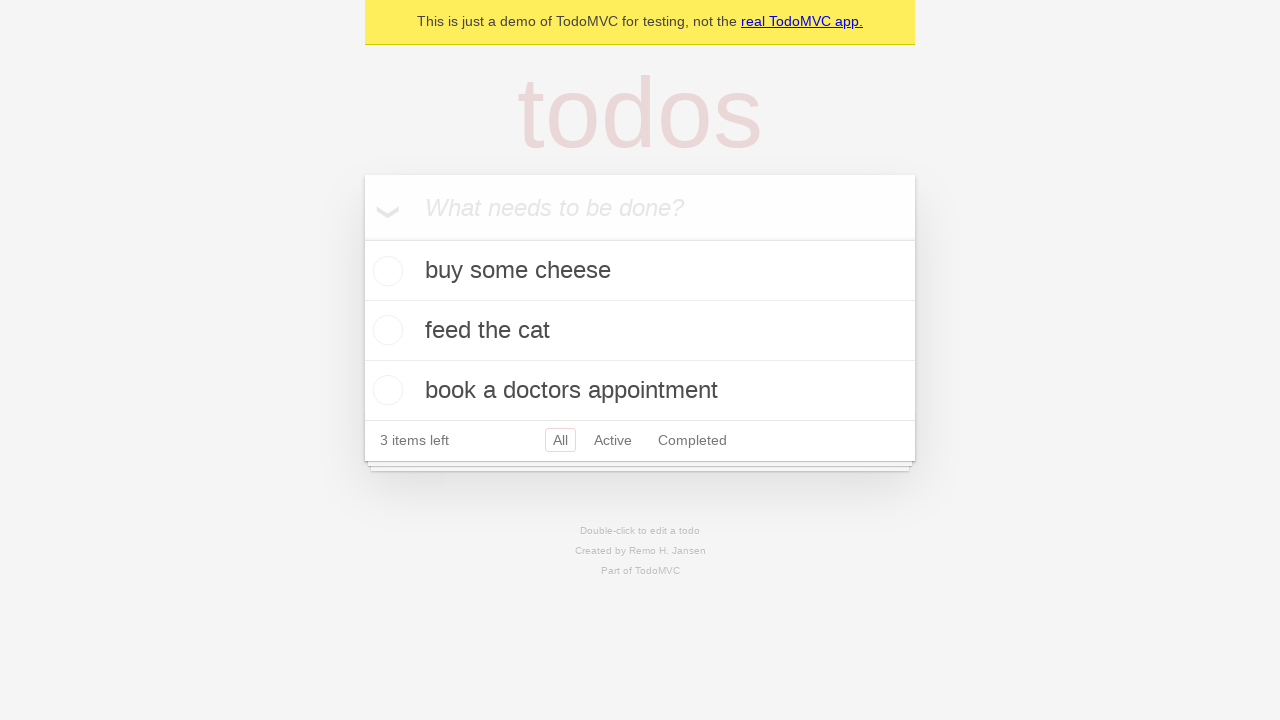

Checked the second todo item to mark it as completed at (385, 330) on internal:testid=[data-testid="todo-item"s] >> nth=1 >> internal:role=checkbox
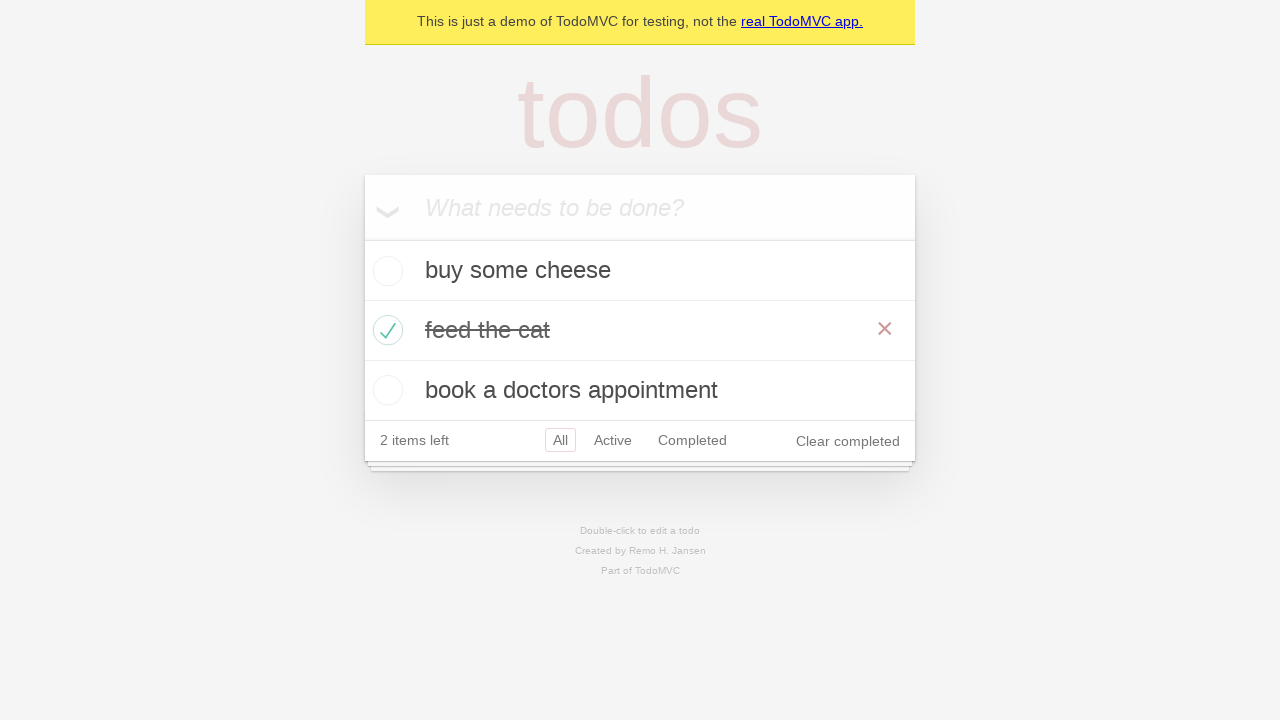

Clicked on 'Active' filter to display only active (non-completed) todo items at (613, 440) on internal:role=link[name="Active"i]
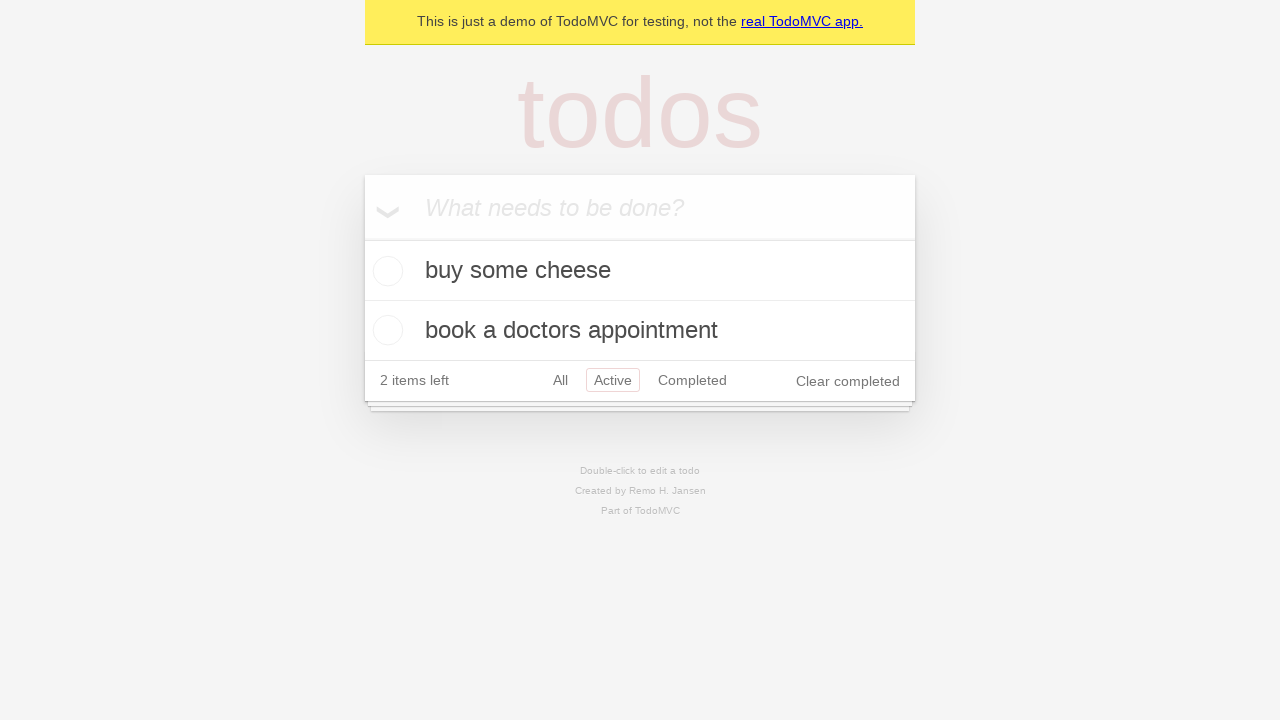

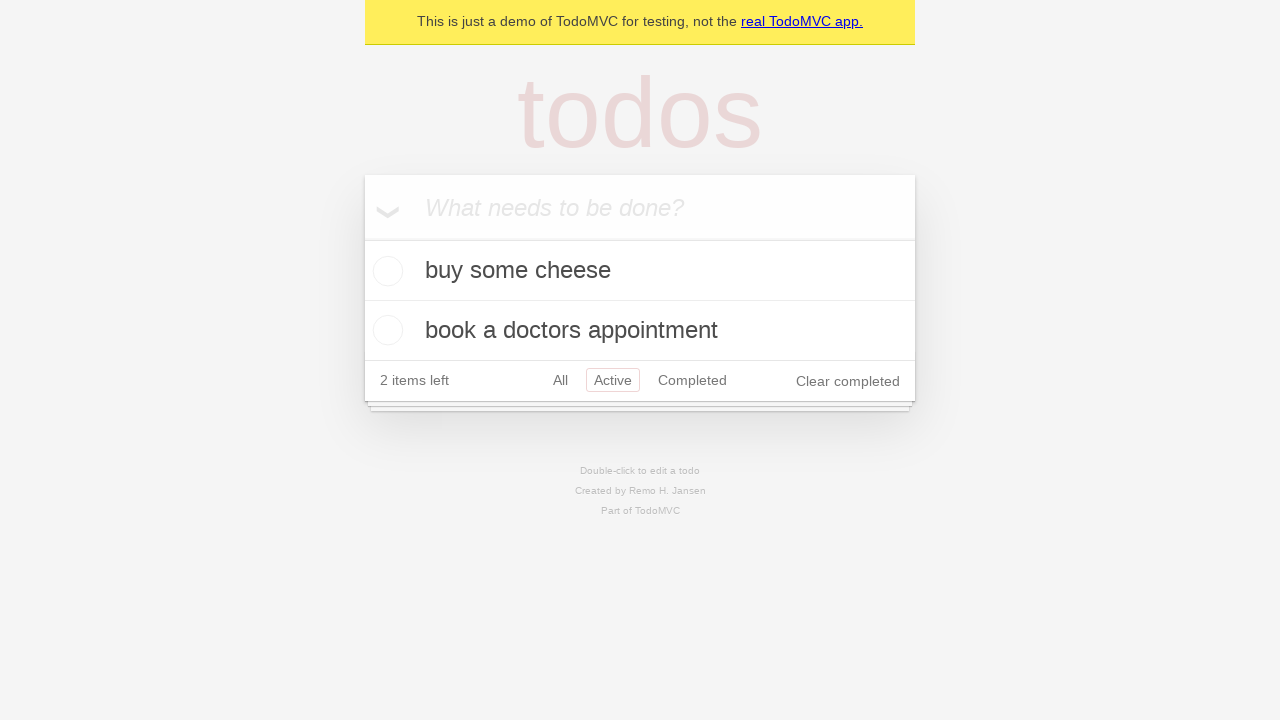